Tests login functionality with invalid credentials and verifies that an error message is displayed

Starting URL: https://the-internet.herokuapp.com/login

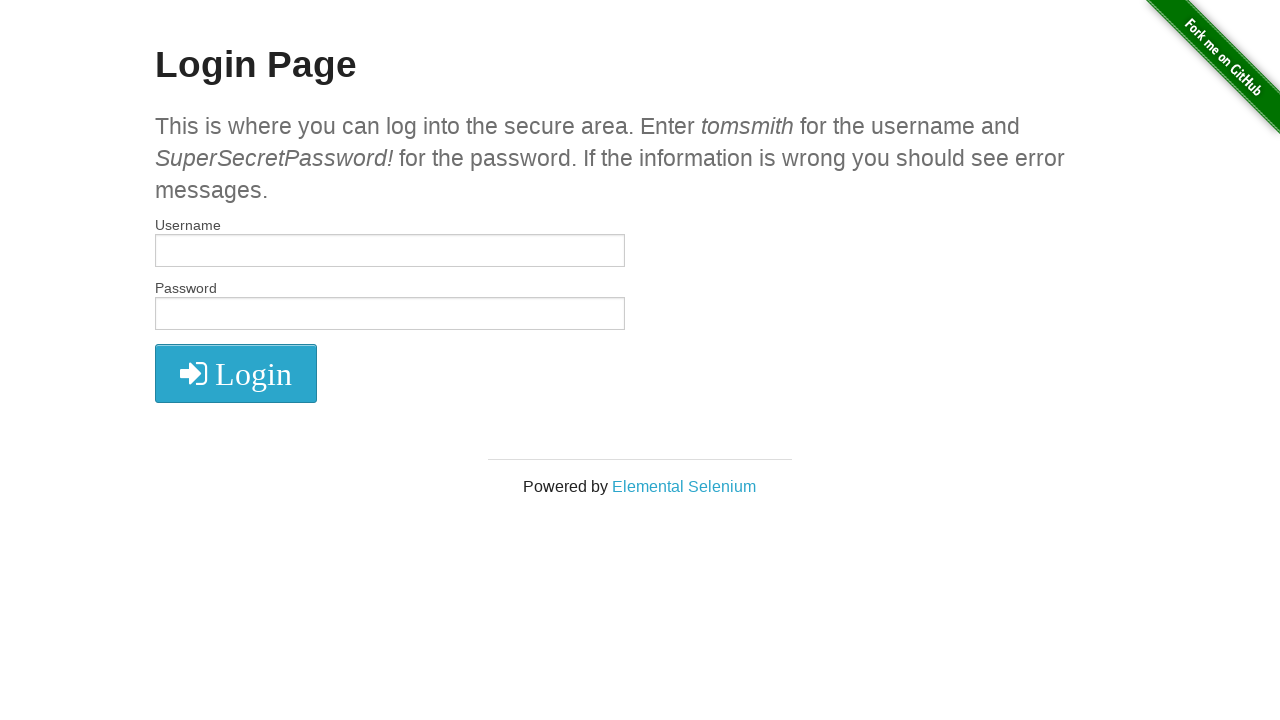

Filled username field with invalid username 'username_errado' on #username
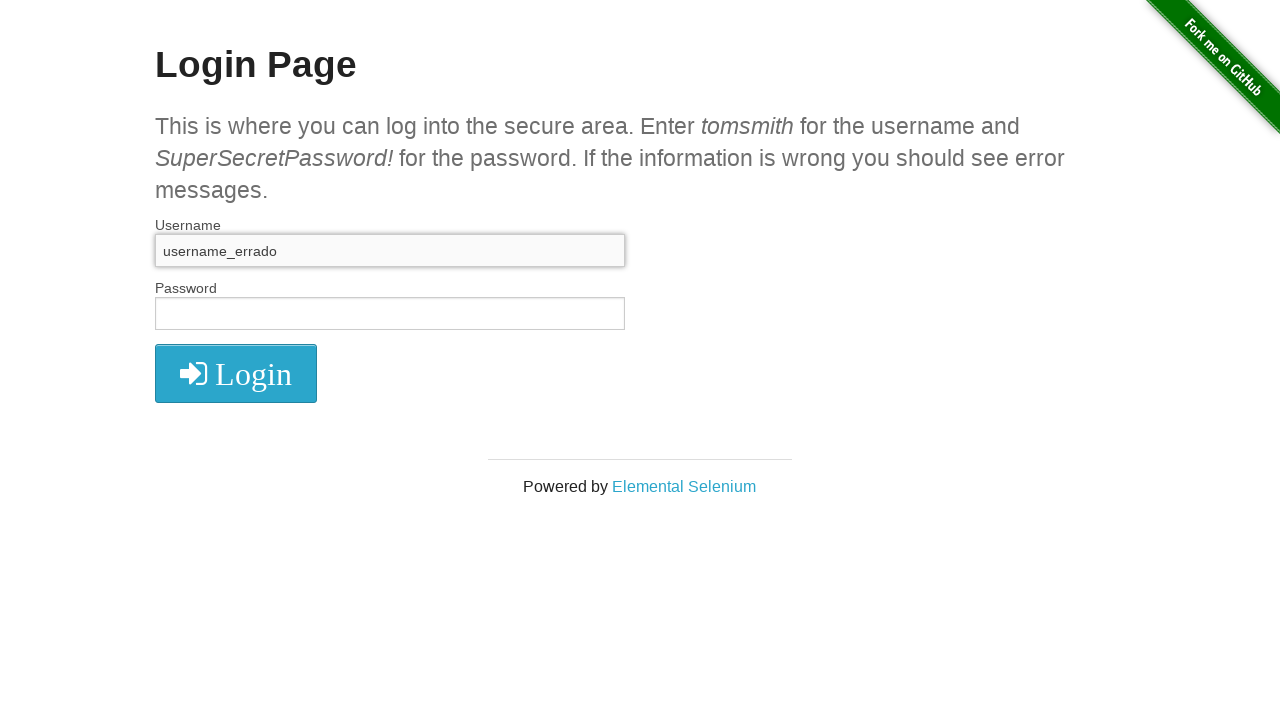

Filled password field with invalid password 'password_errada!' on #password
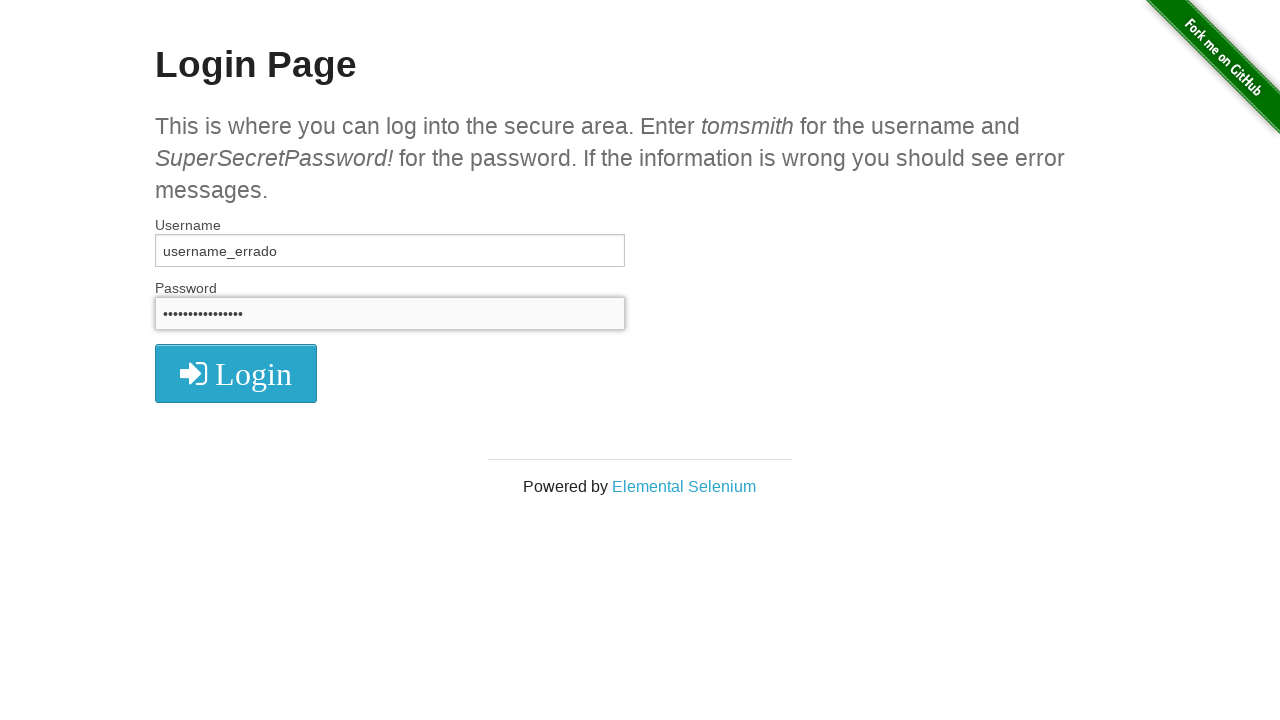

Clicked login button at (236, 373) on #login button
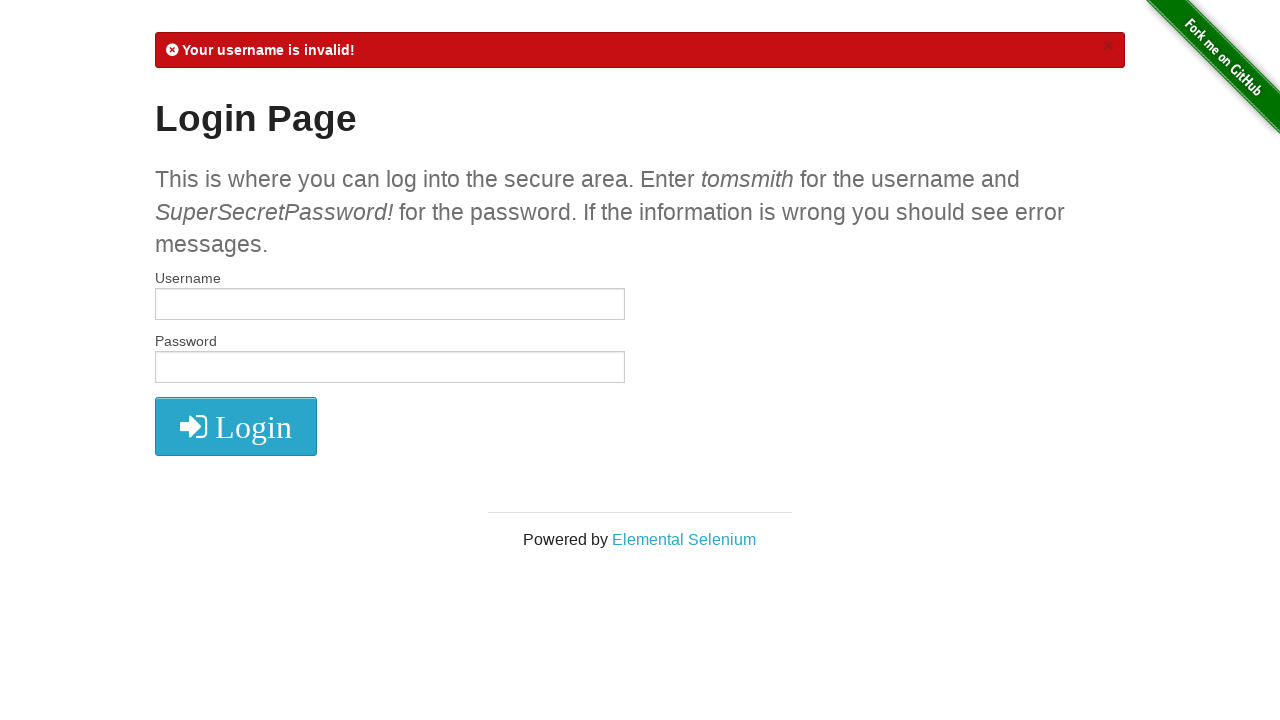

Error message element loaded
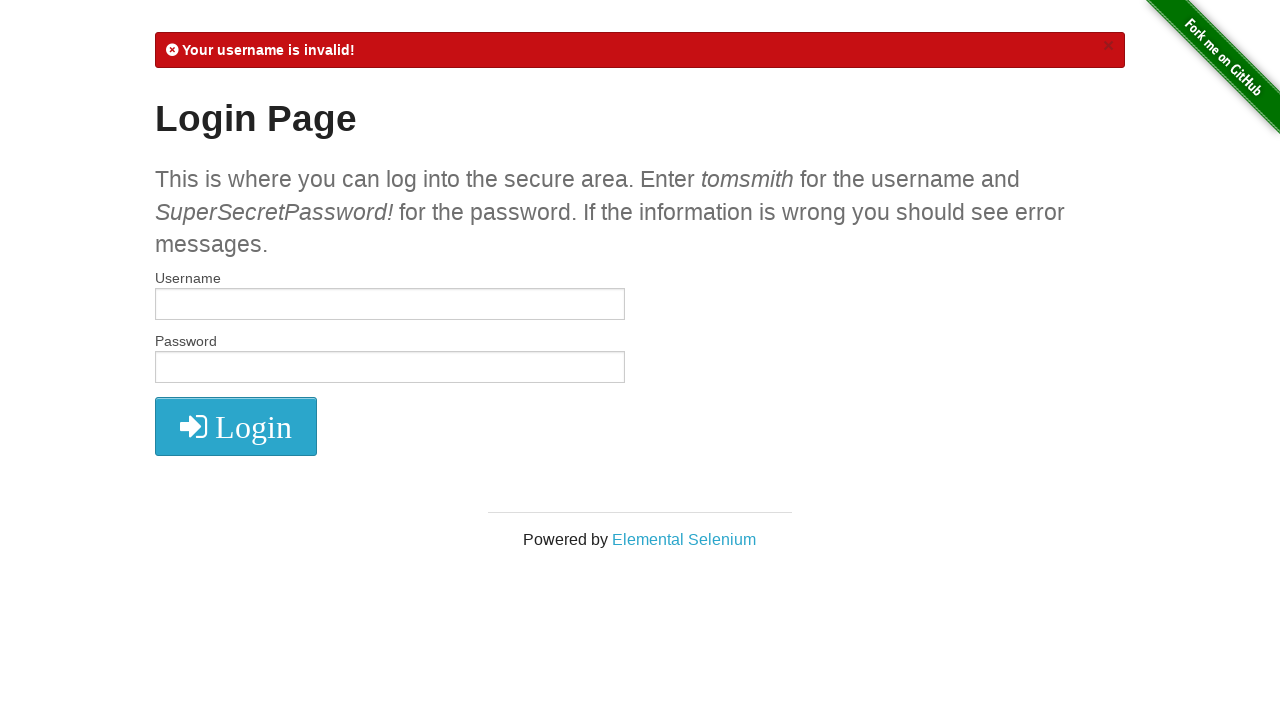

Retrieved error message text content
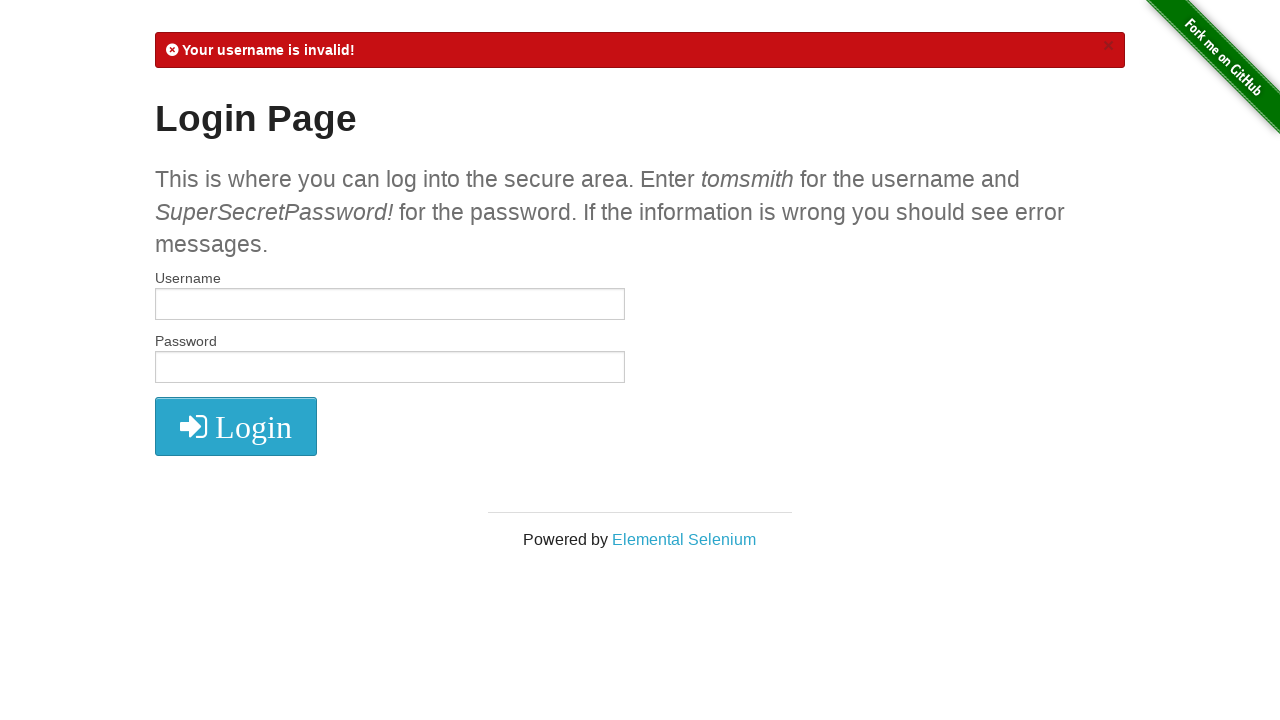

Verified error message contains 'Your username is invalid!'
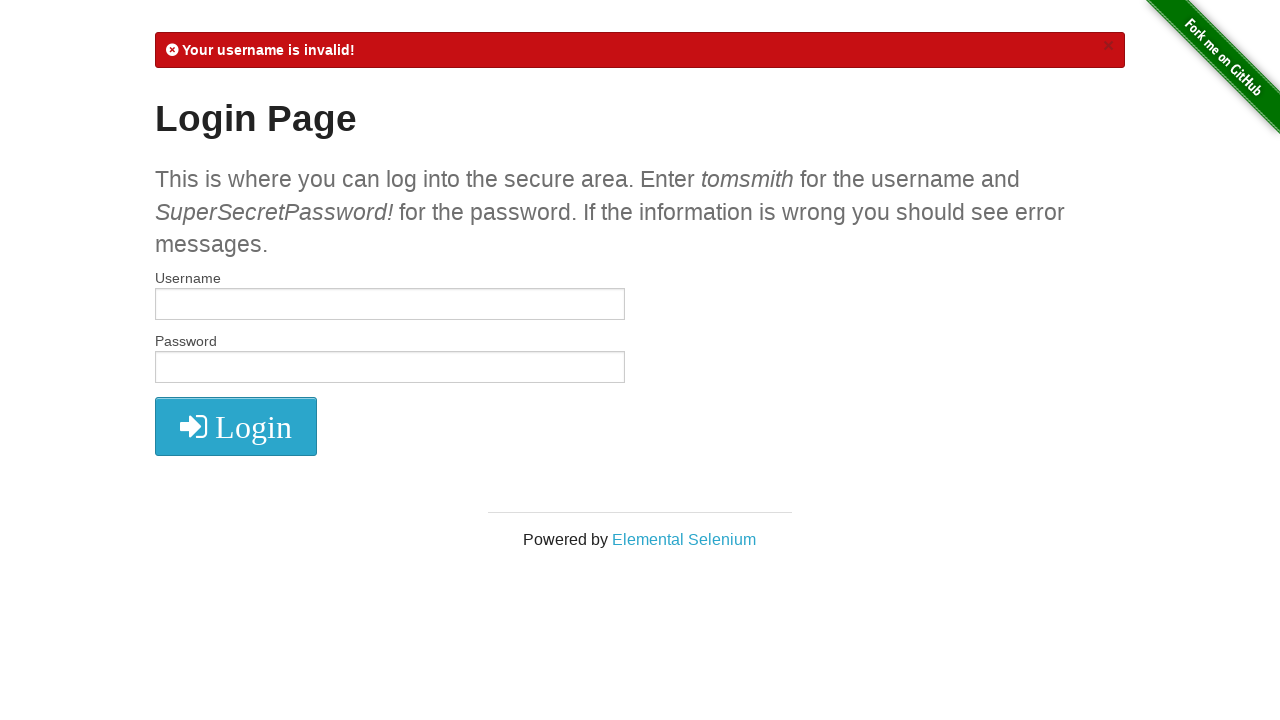

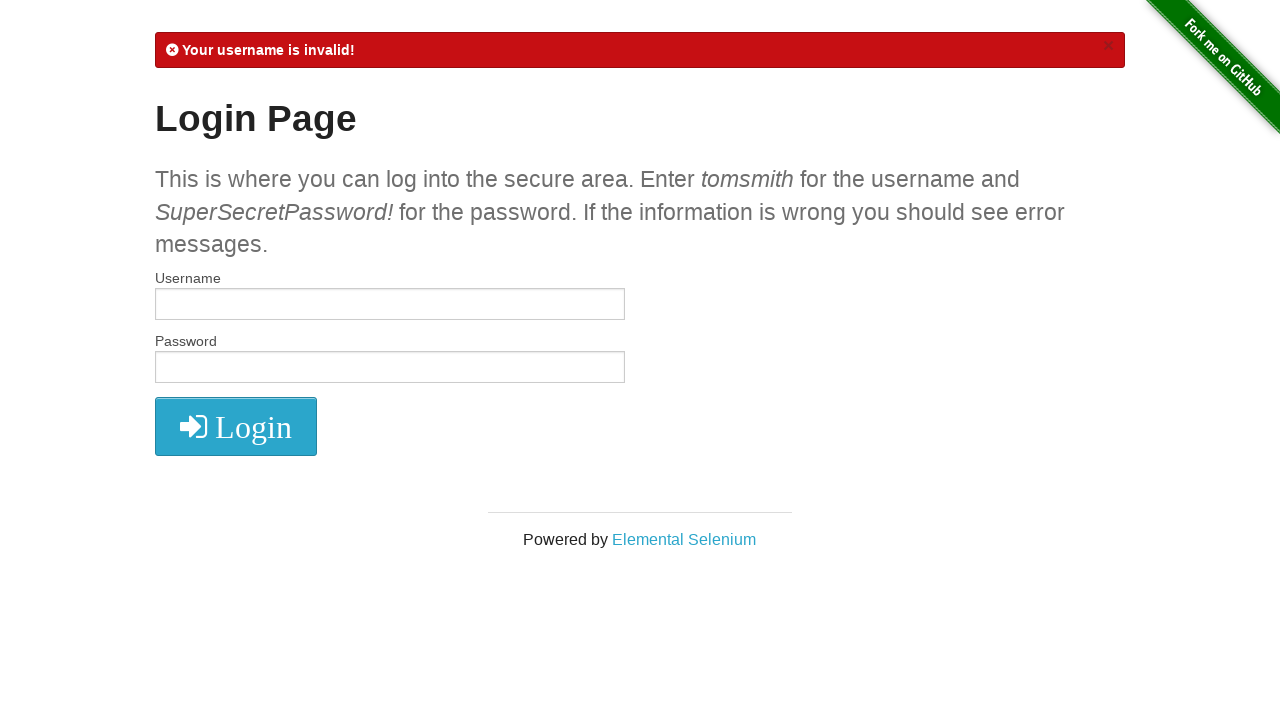